Tests button 4 functionality which selects output text, allowing copy operations

Starting URL: https://rioran.github.io/ru_vowels_filter/main.html

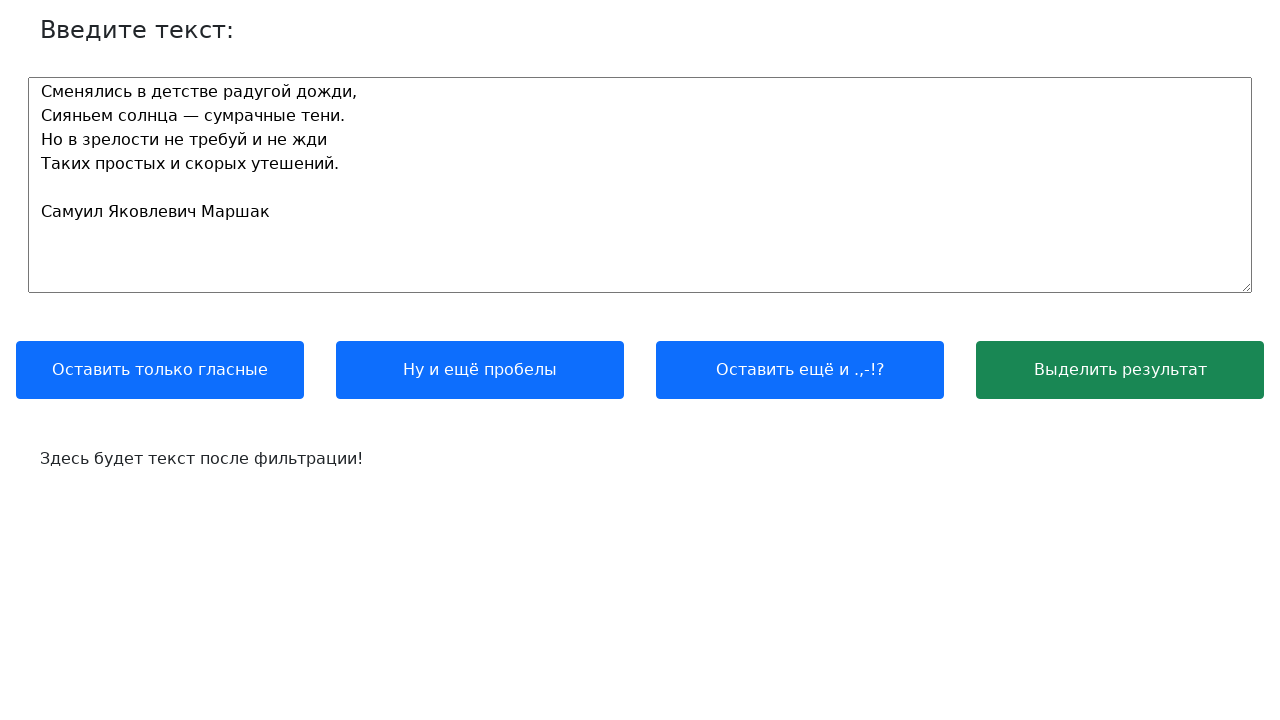

Cleared text input field on //textarea[@id='text_input']
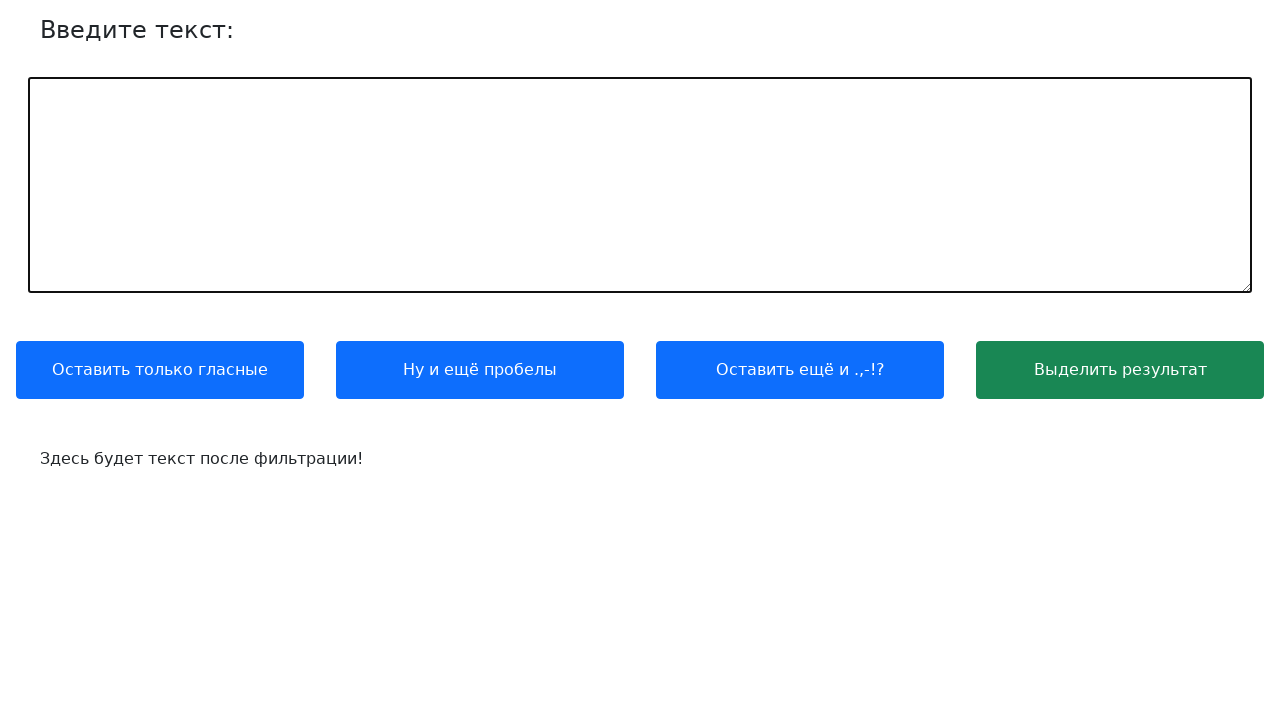

Entered test text with Russian vowels and consonants on //textarea[@id='text_input']
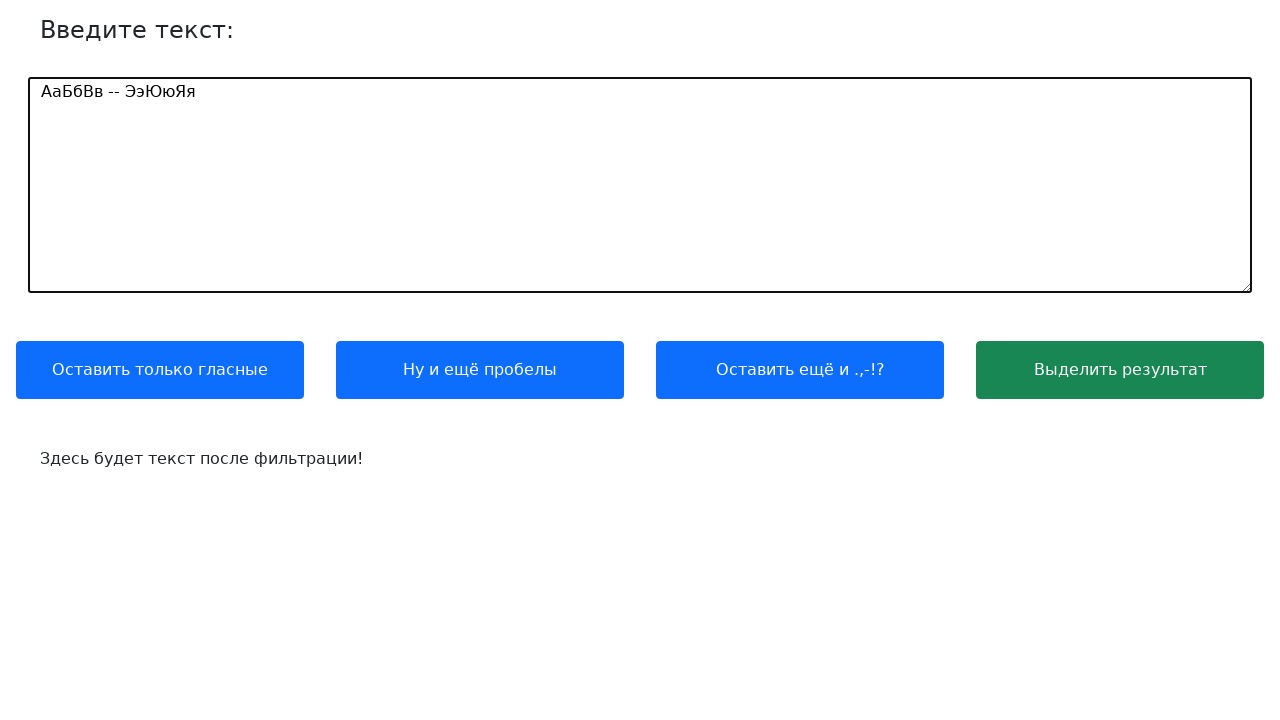

Clicked button 1 to process input text at (160, 370) on xpath=//button[1]
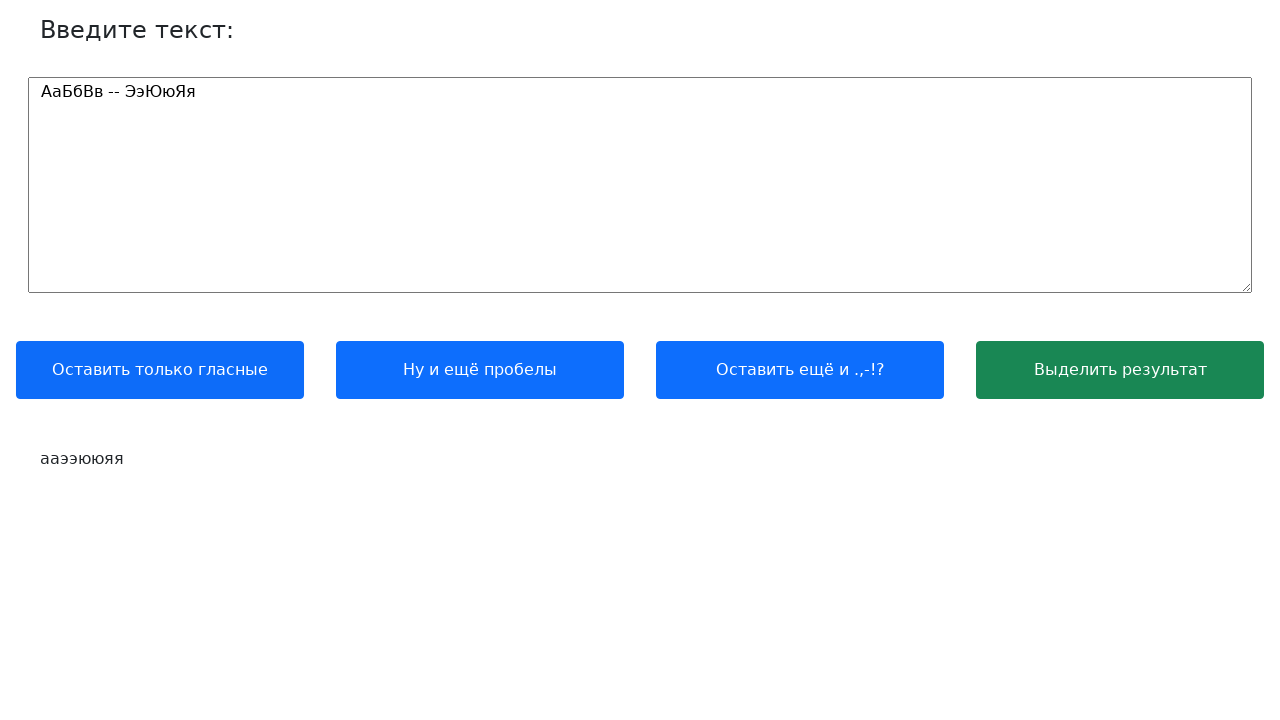

Clicked button 4 to select output text for copying at (1120, 370) on xpath=//button[4]
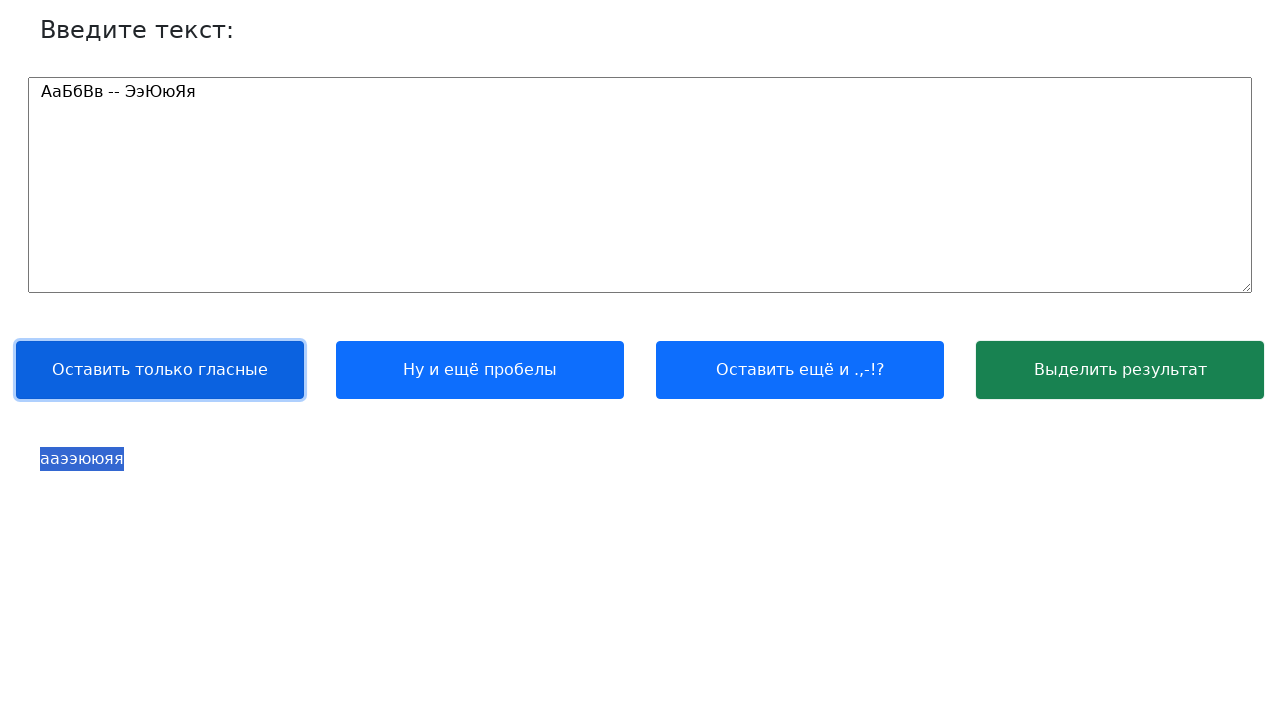

Output text element is present and text selection verified
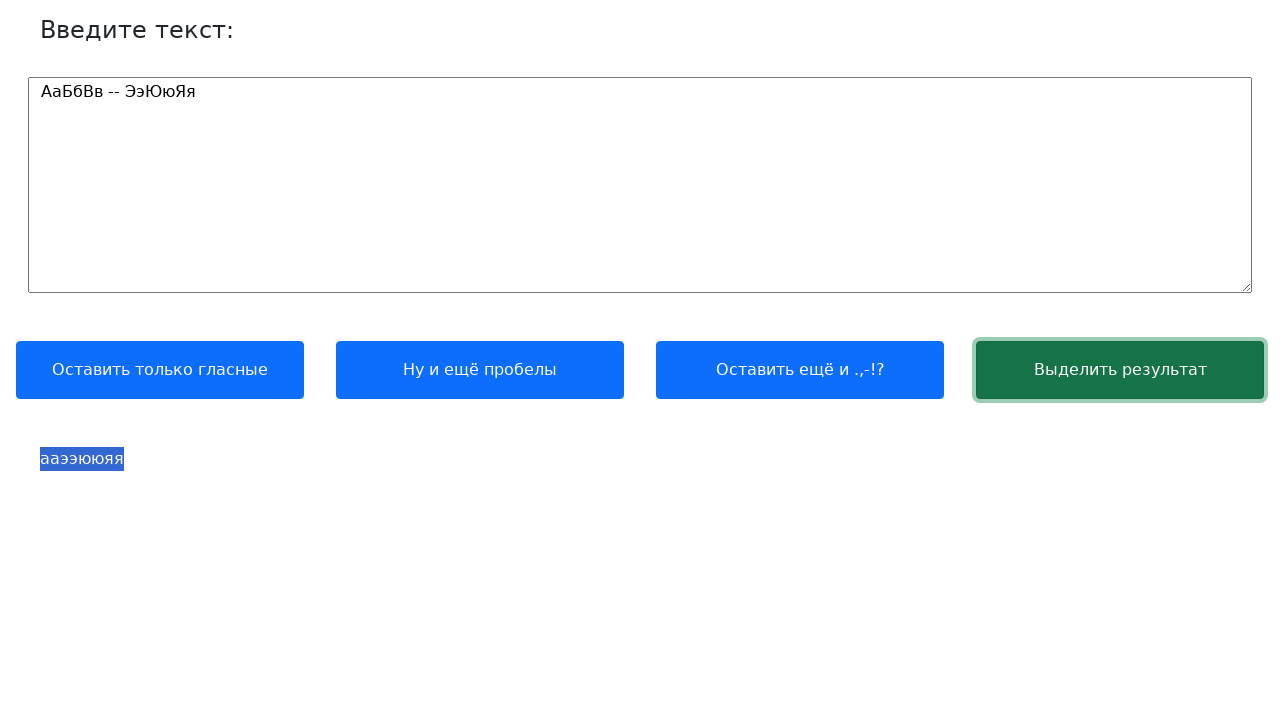

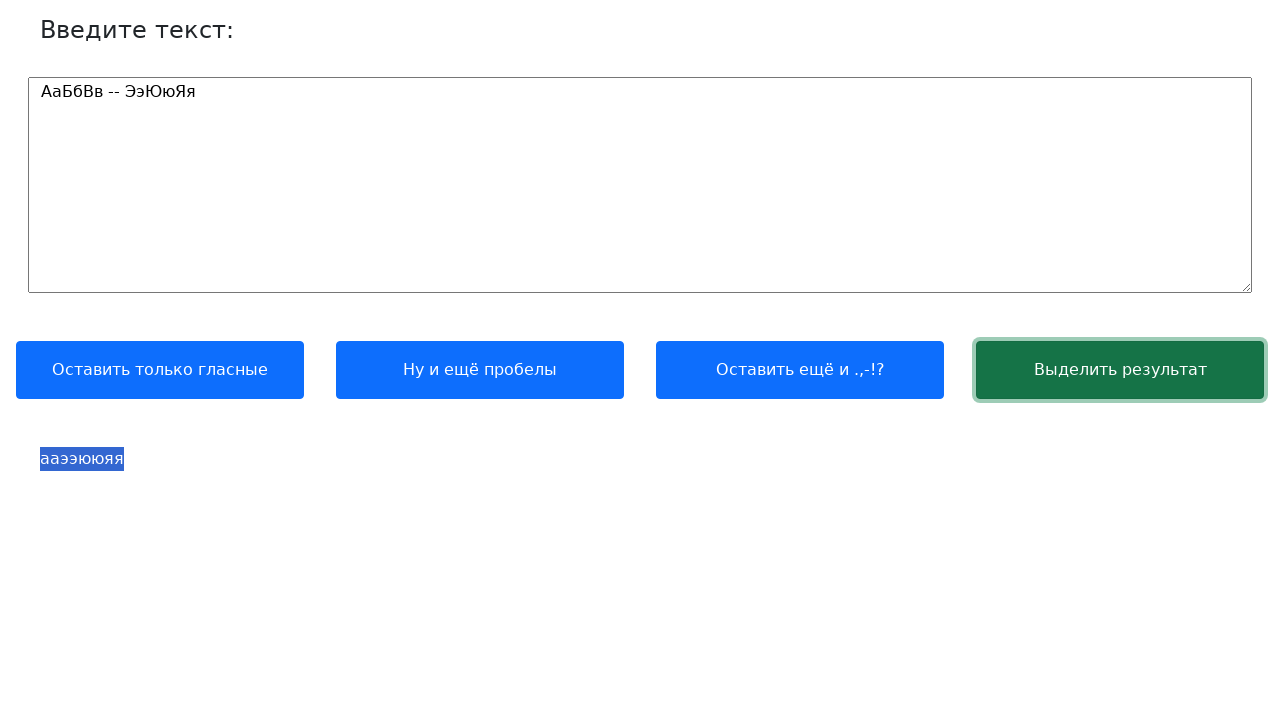